Tests order form with American Express card using maximum month (12) and future year (2030) by completing a full purchase flow.

Starting URL: https://demoblaze.com/

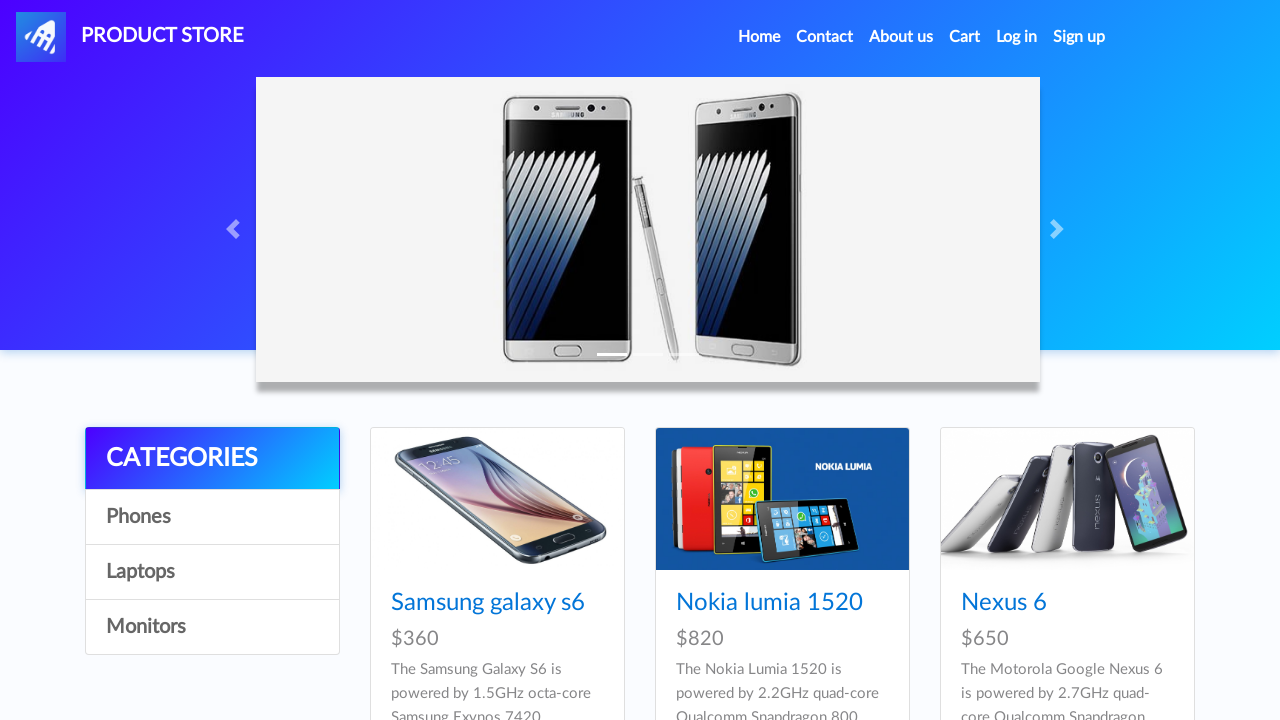

Clicked on product 3 image at (1067, 499) on (//div[@class='card h-100']//img)[3]
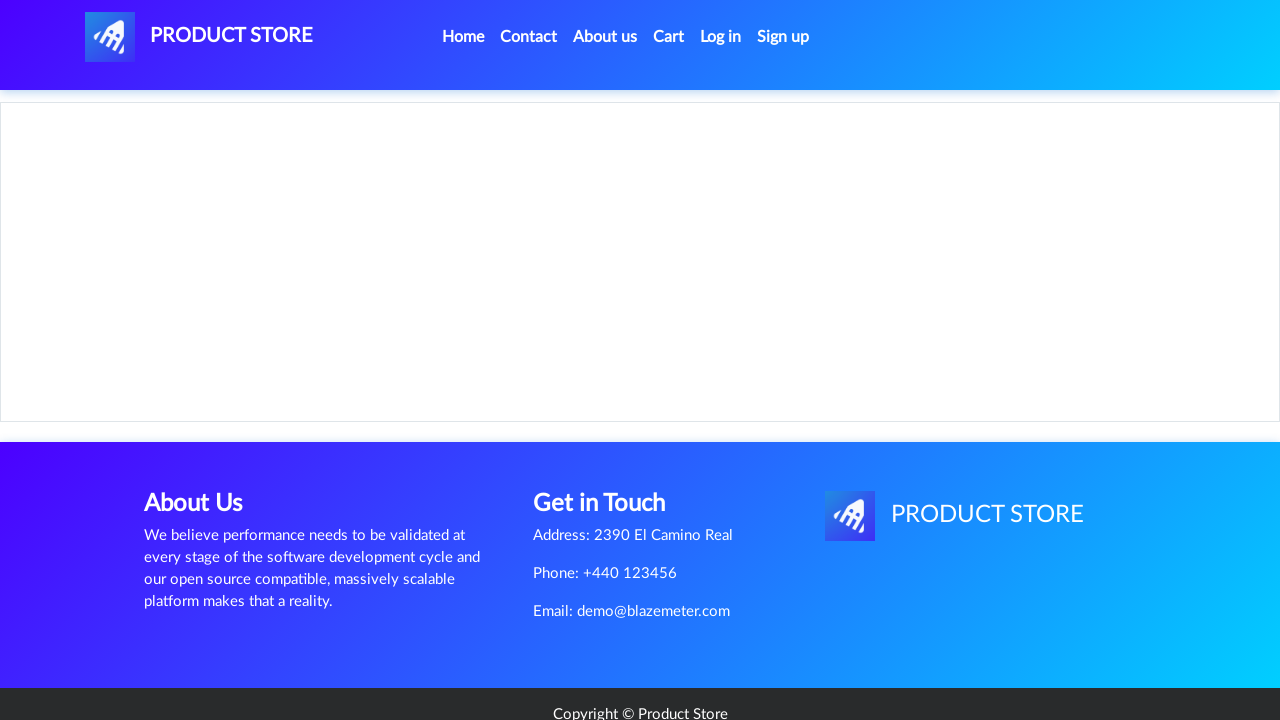

Clicked 'Add to cart' button at (610, 440) on text=Add to cart
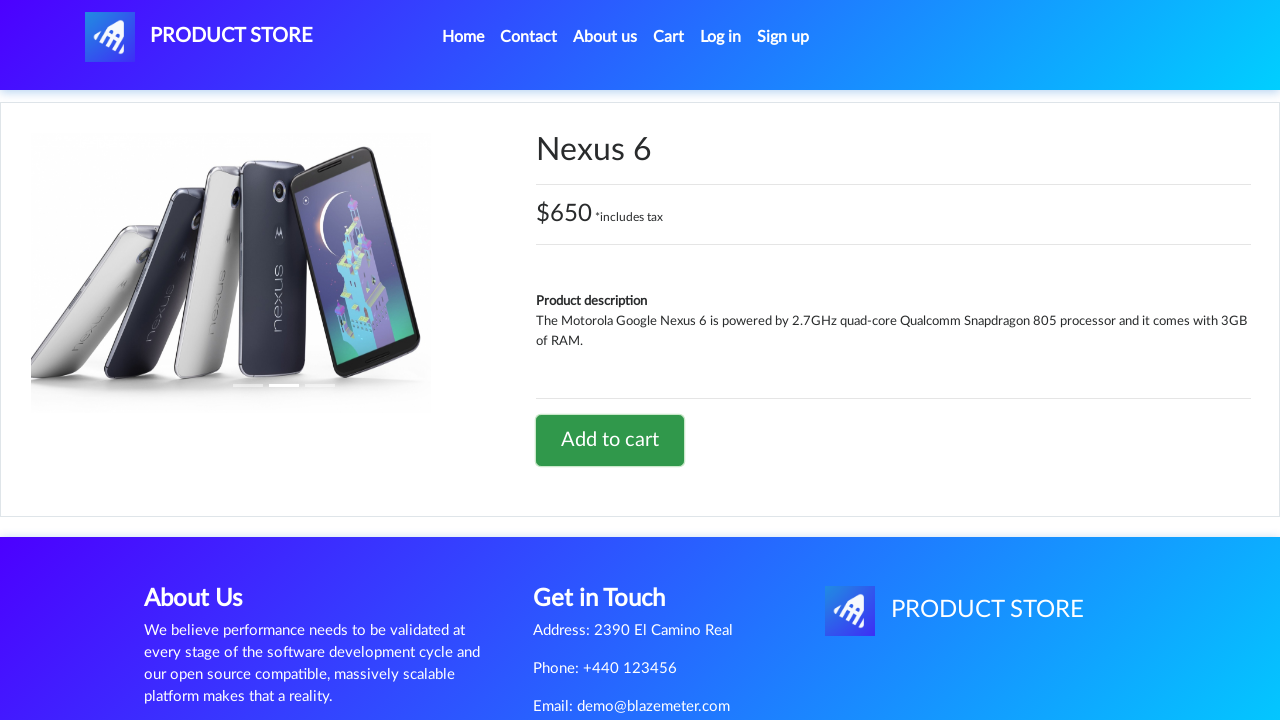

Navigated to Cart page at (669, 37) on internal:role=link[name="Cart"i] >> nth=0
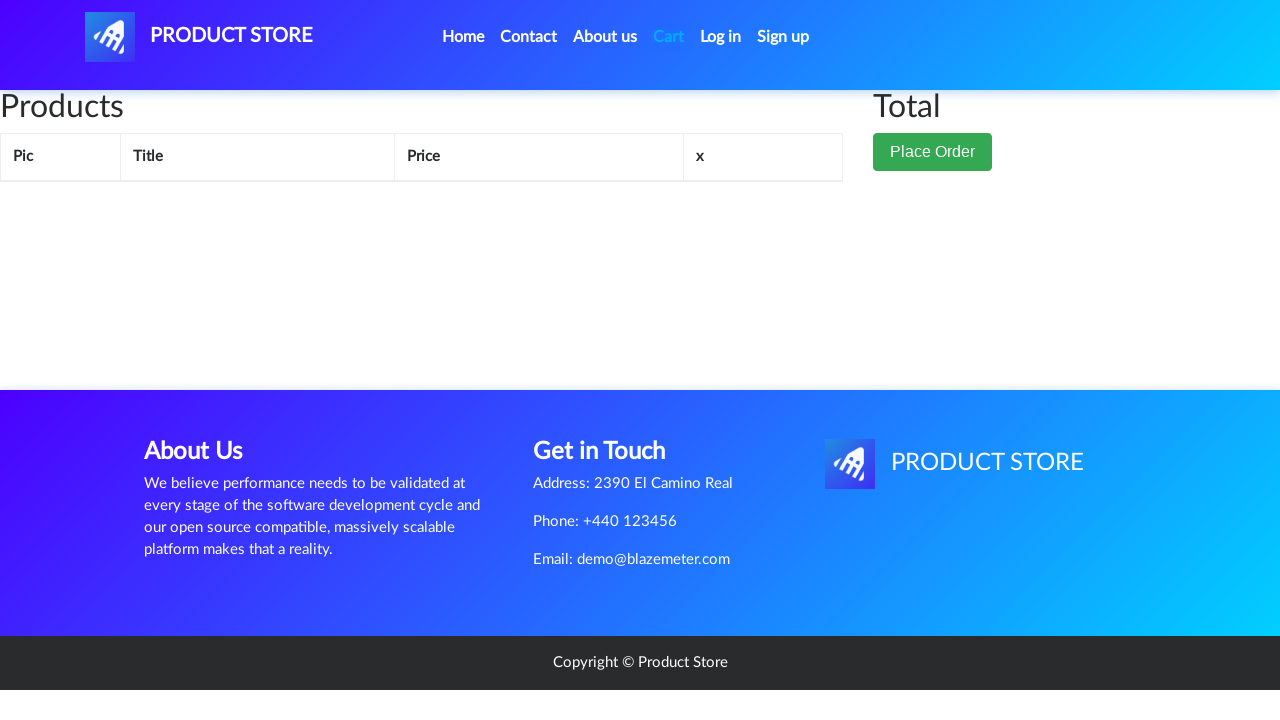

Clicked 'Place Order' button at (933, 152) on internal:role=button[name="Place Order"i]
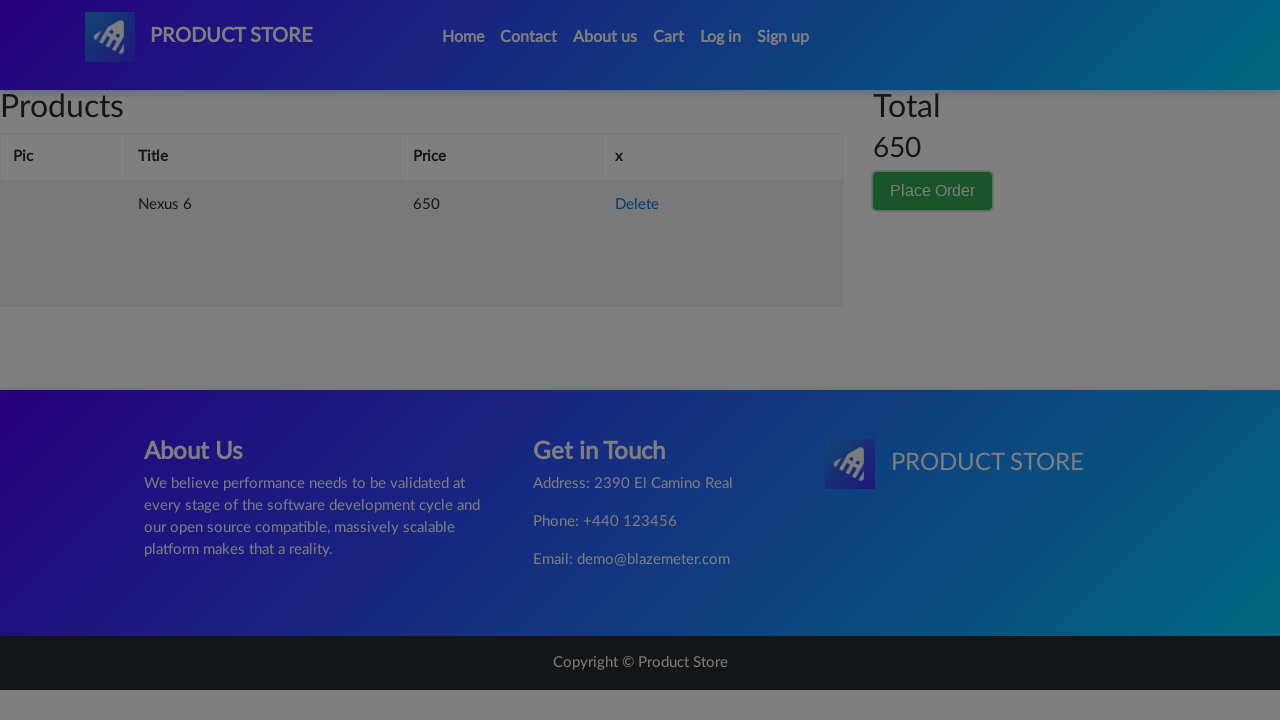

Filled name field with 'John Doe' on #name
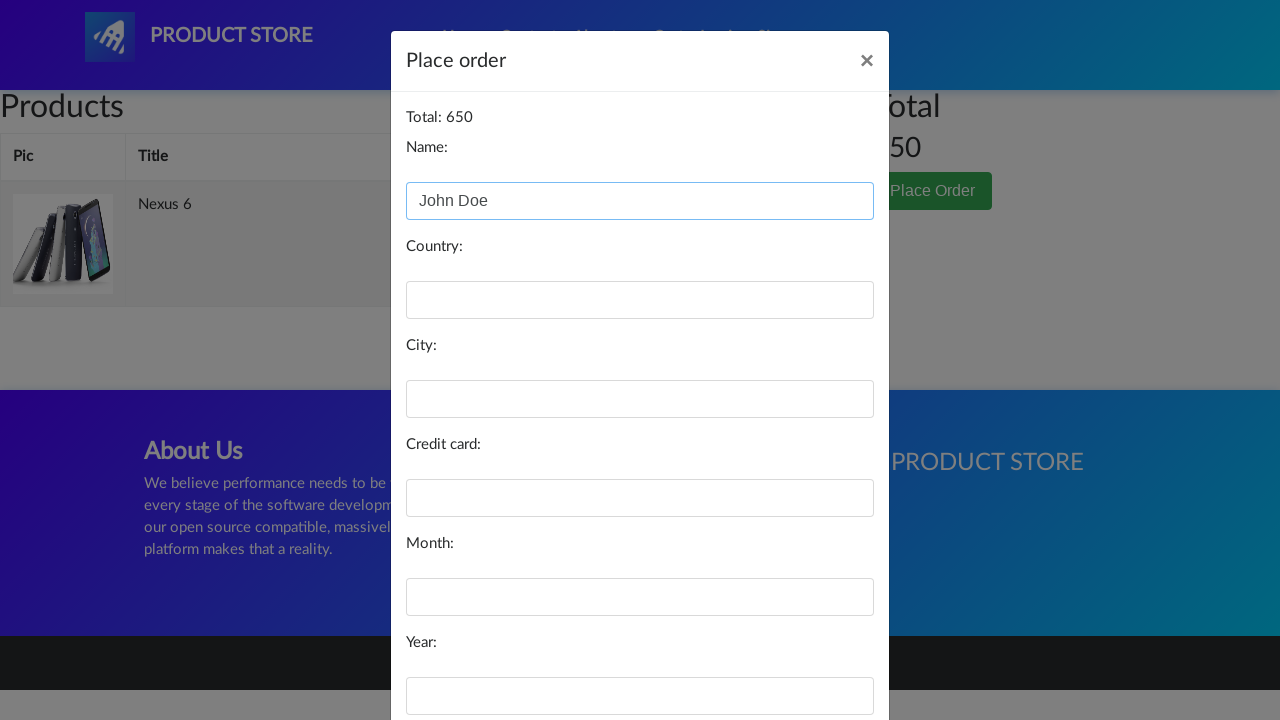

Filled country field with 'Taiwan' on #country
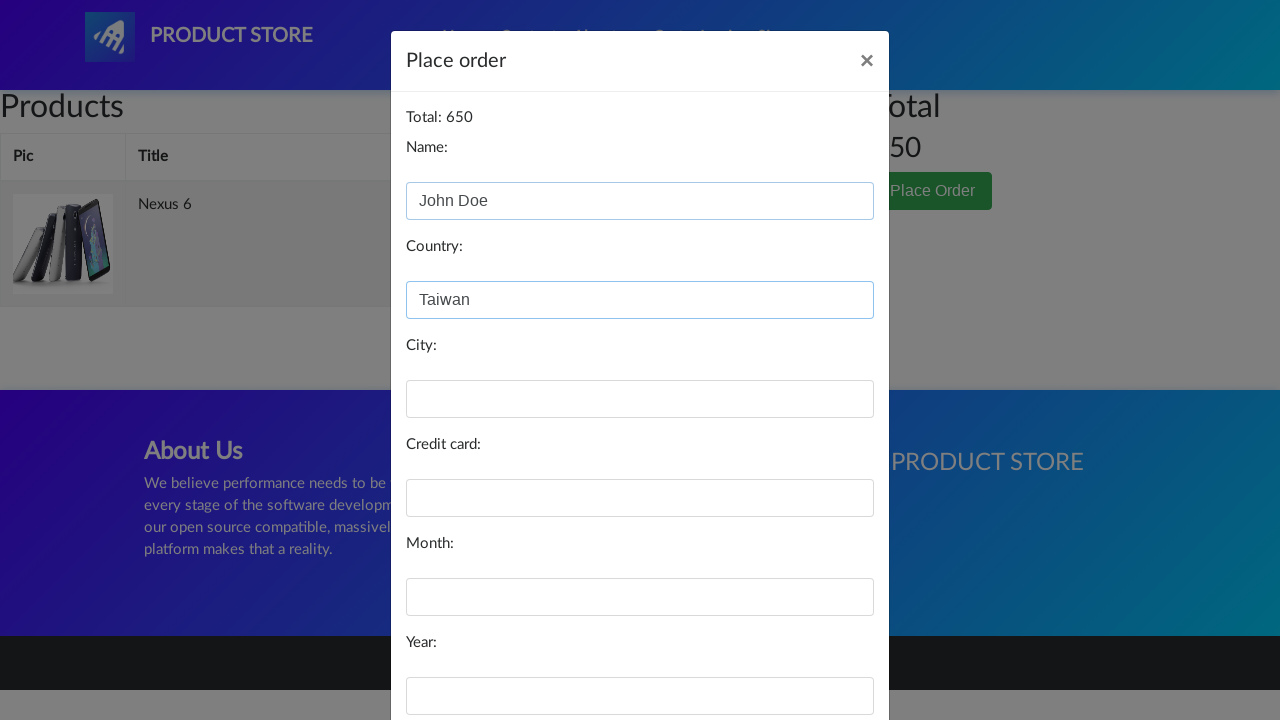

Filled city field with 'Taipei' on #city
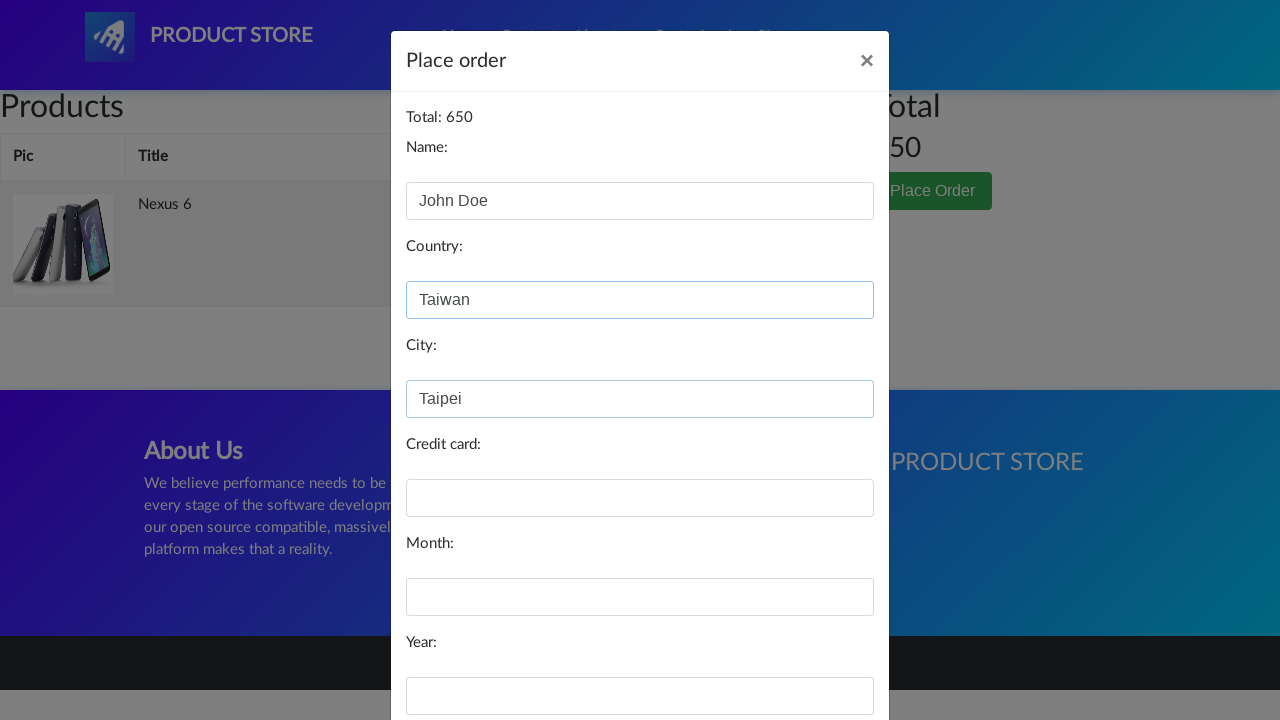

Filled card field with American Express number '371449635398431' on #card
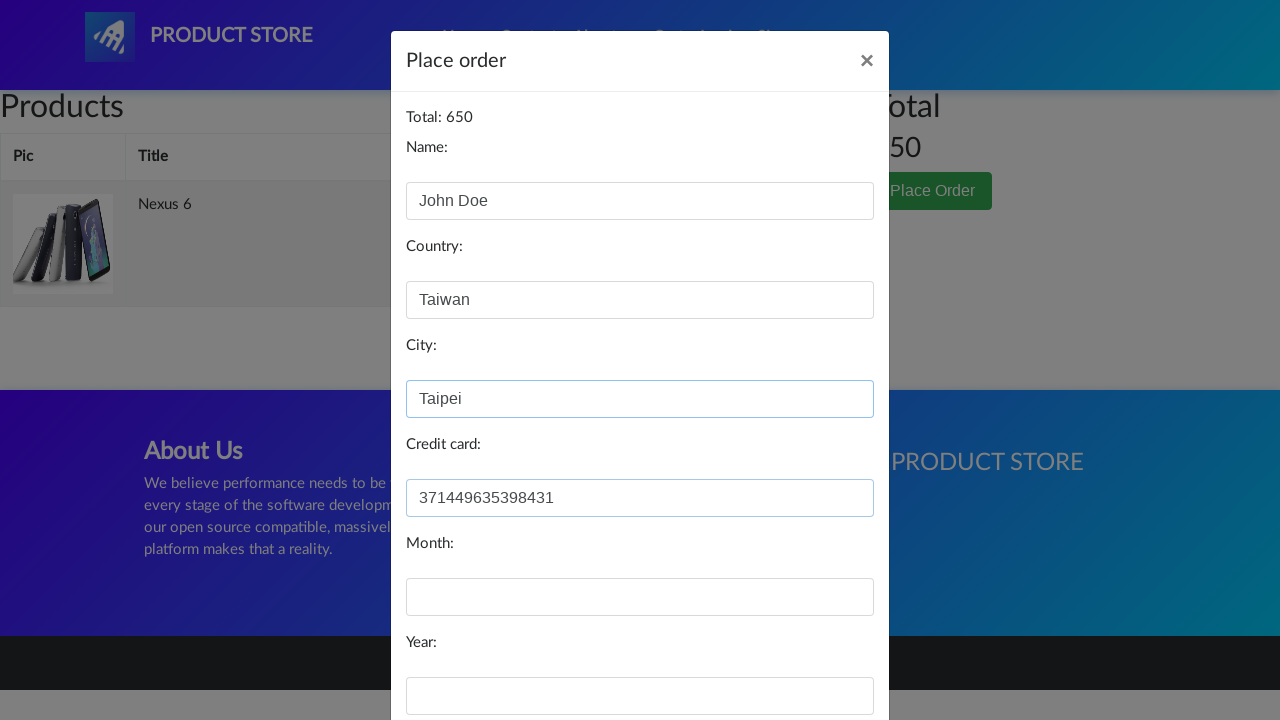

Filled month field with '12' (maximum month) on #month
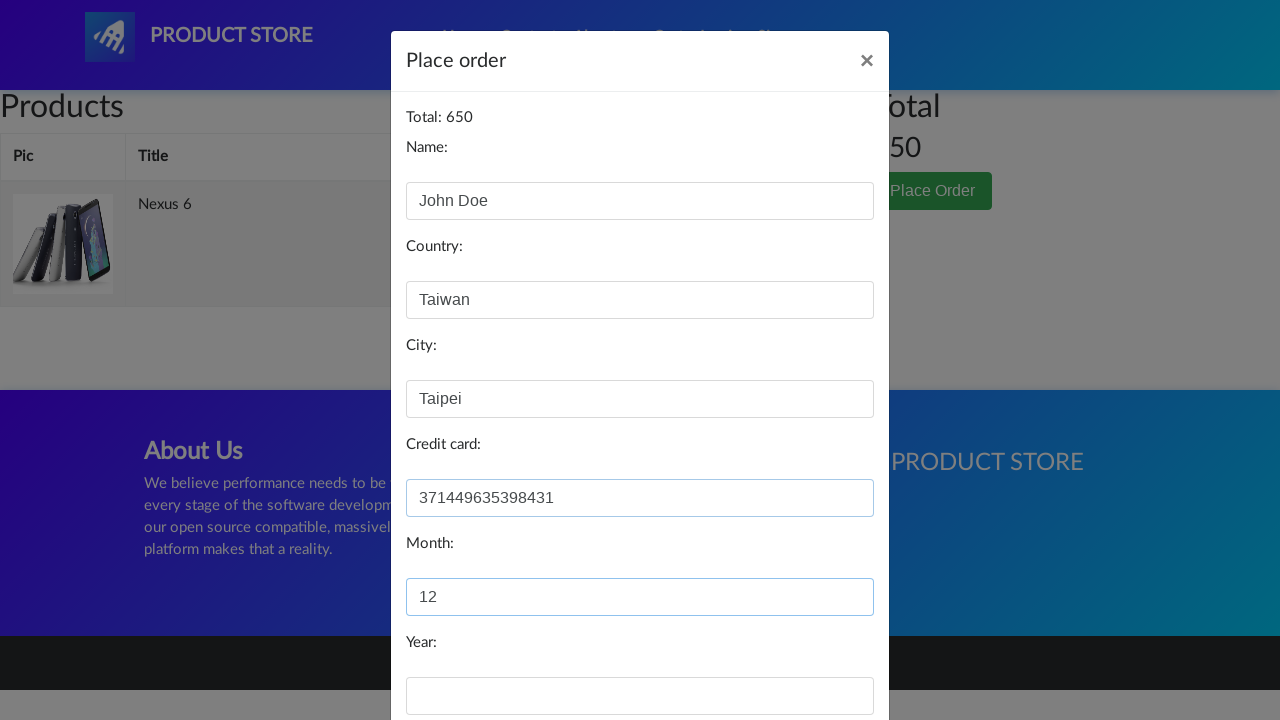

Filled year field with '2030' (future year) on #year
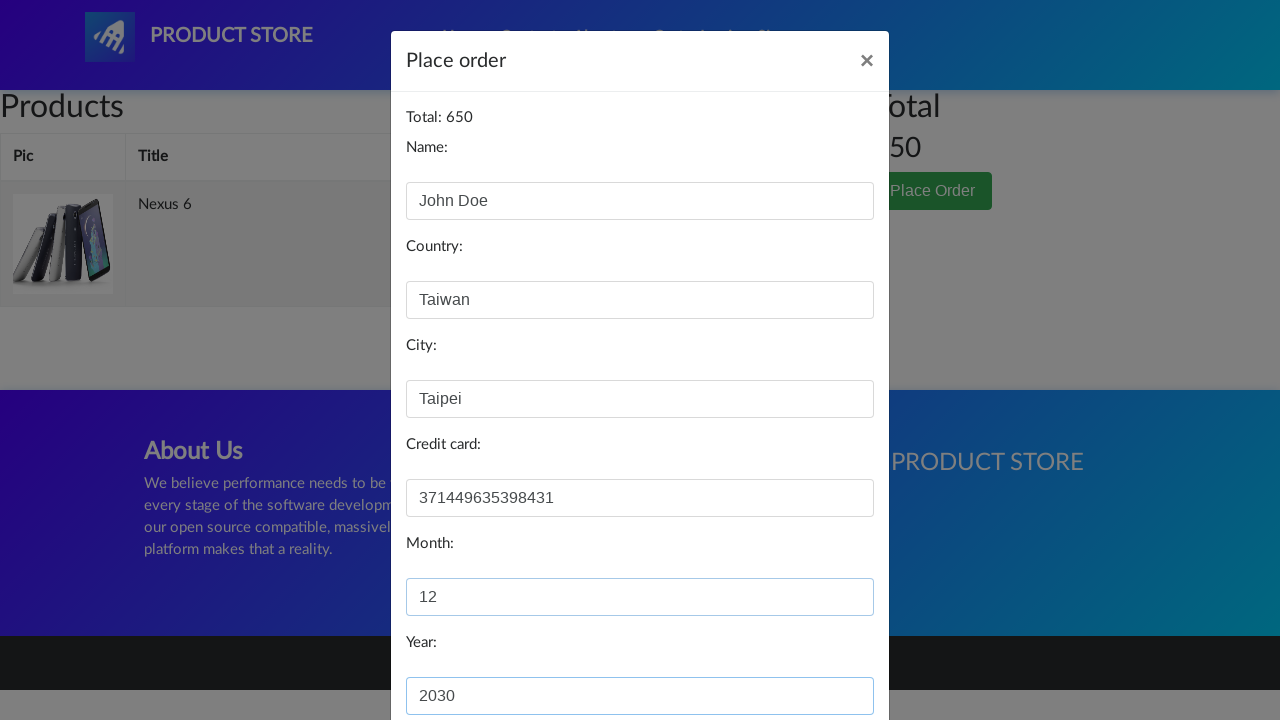

Clicked 'Purchase' button to complete order at (823, 655) on internal:role=button[name="Purchase"i]
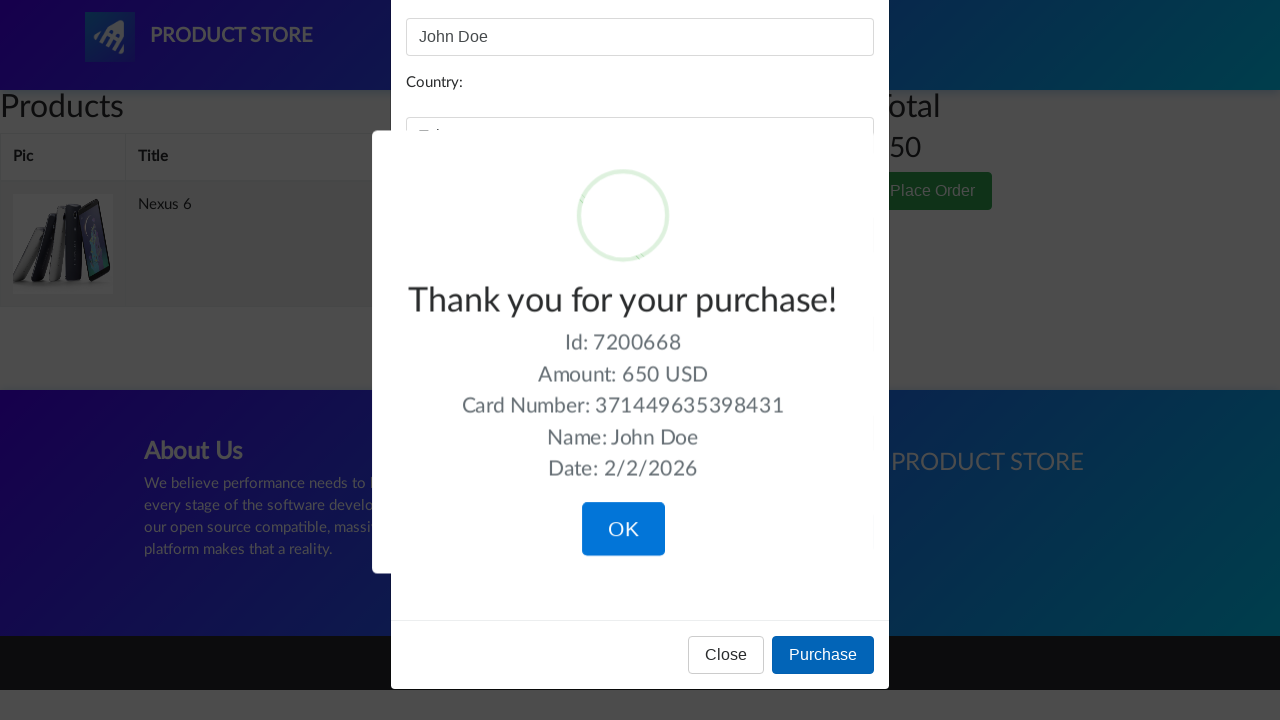

Purchase confirmation message appeared - order completed successfully
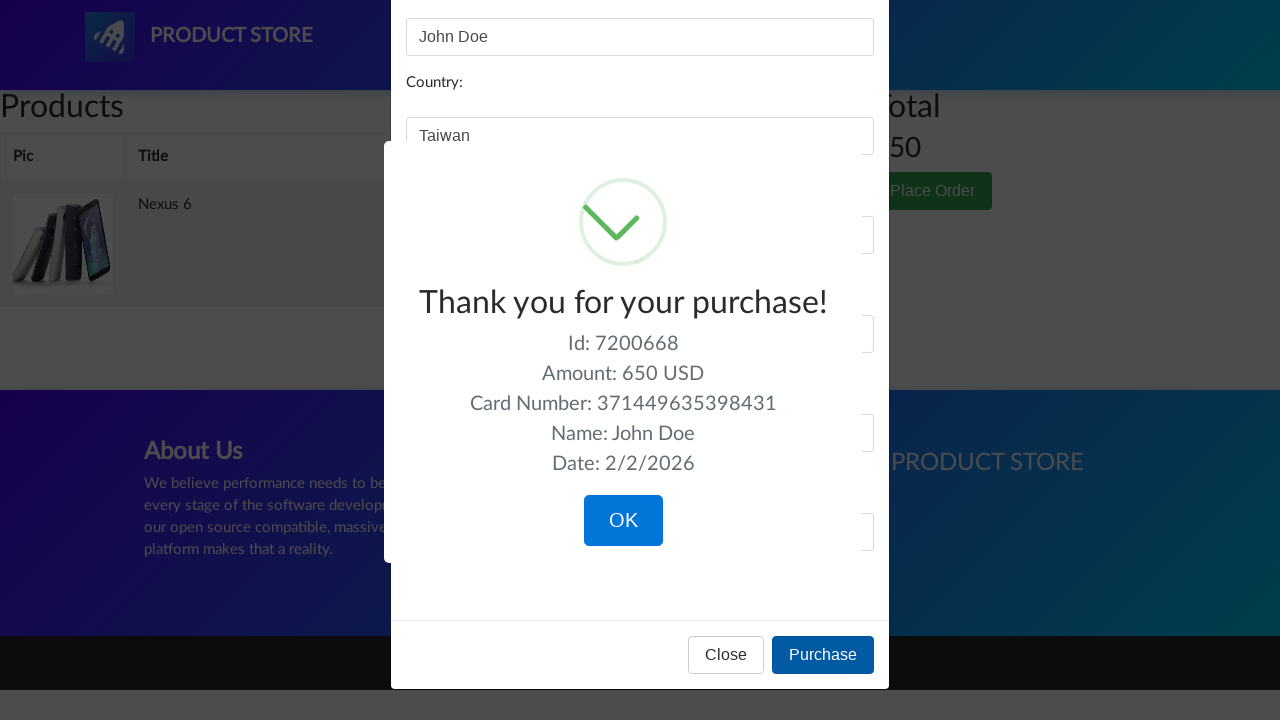

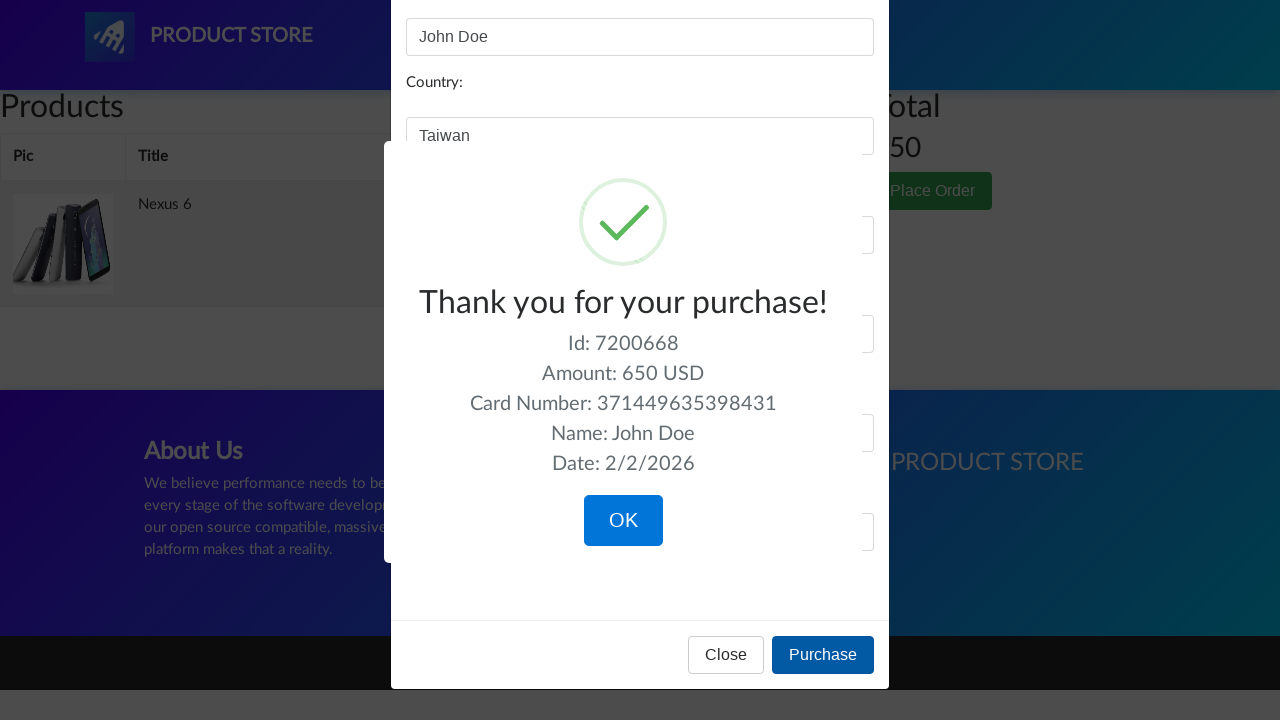